Tests highlighting an element on a page by finding an element by ID and applying a red dashed border style using JavaScript execution, then reverting the style after a brief pause.

Starting URL: http://the-internet.herokuapp.com/large

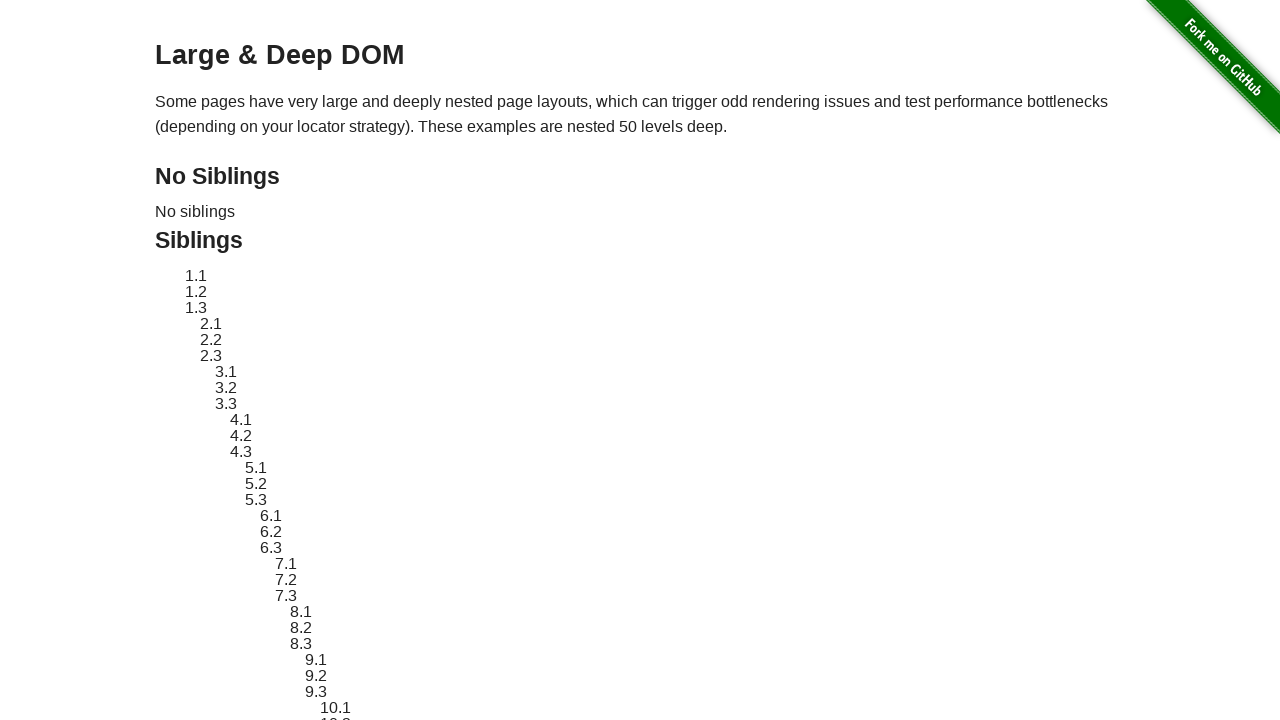

Located element with ID 'sibling-2.3'
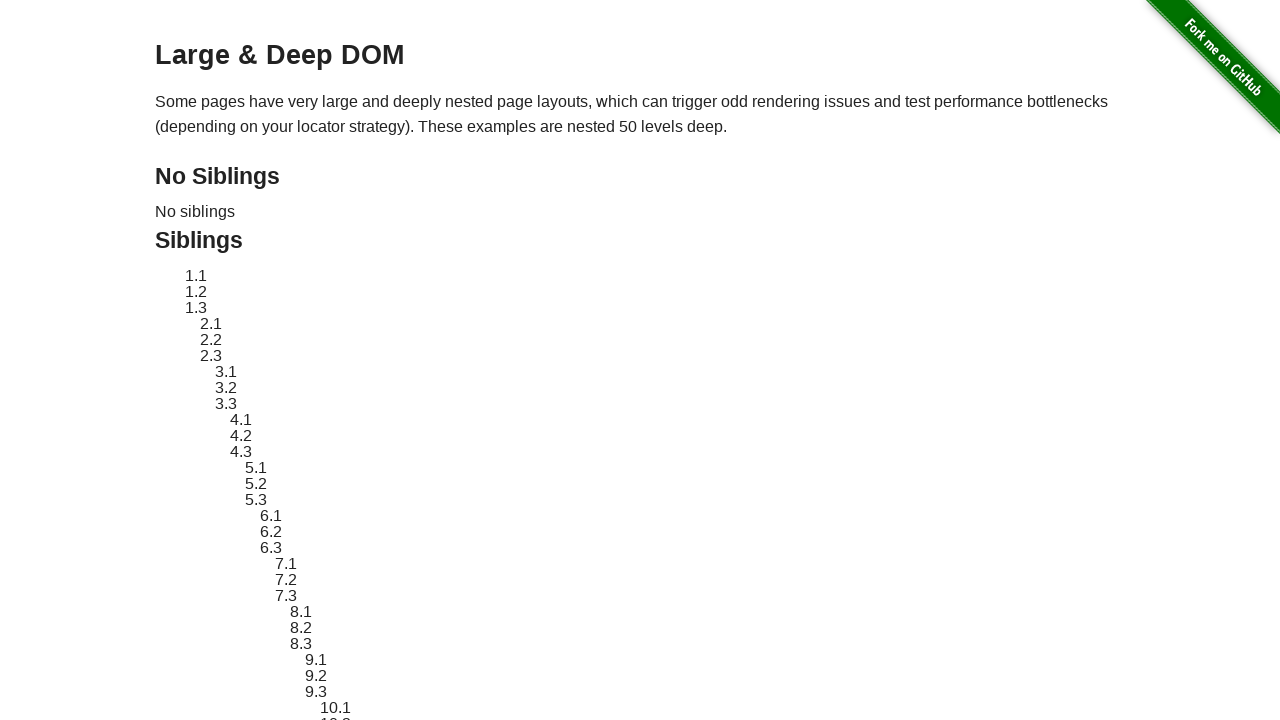

Element became visible
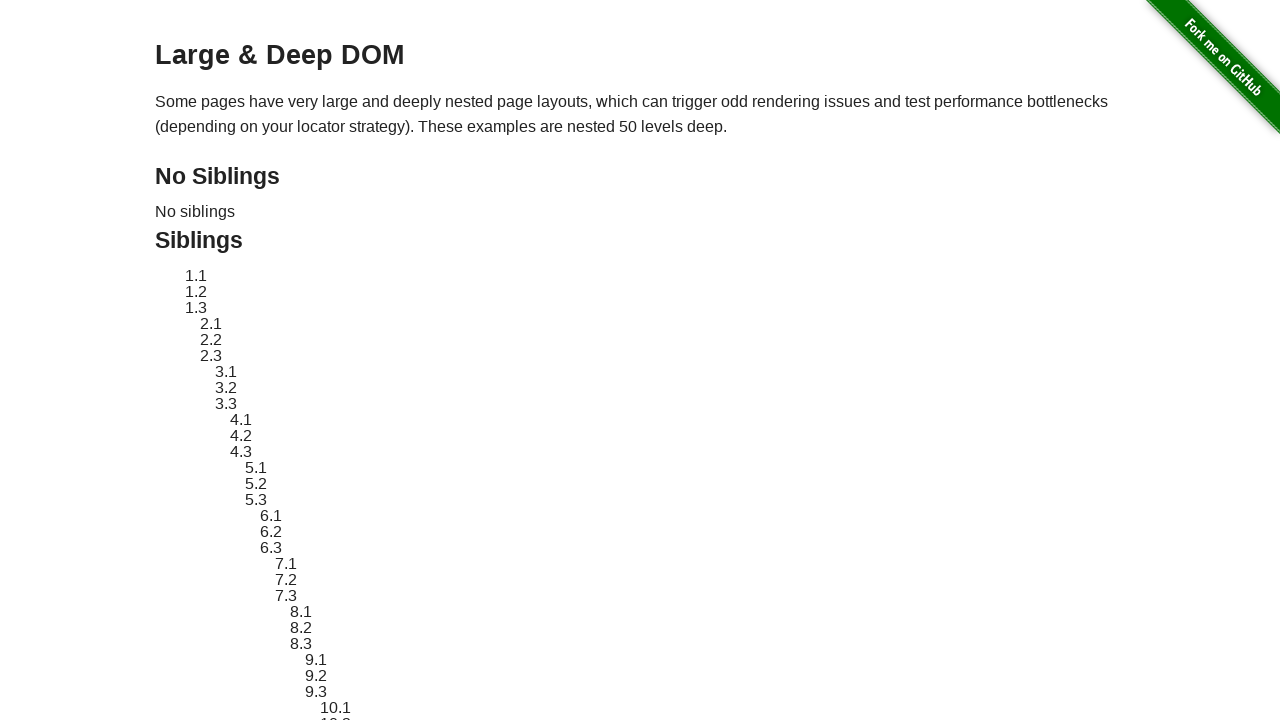

Applied red dashed border highlight to element
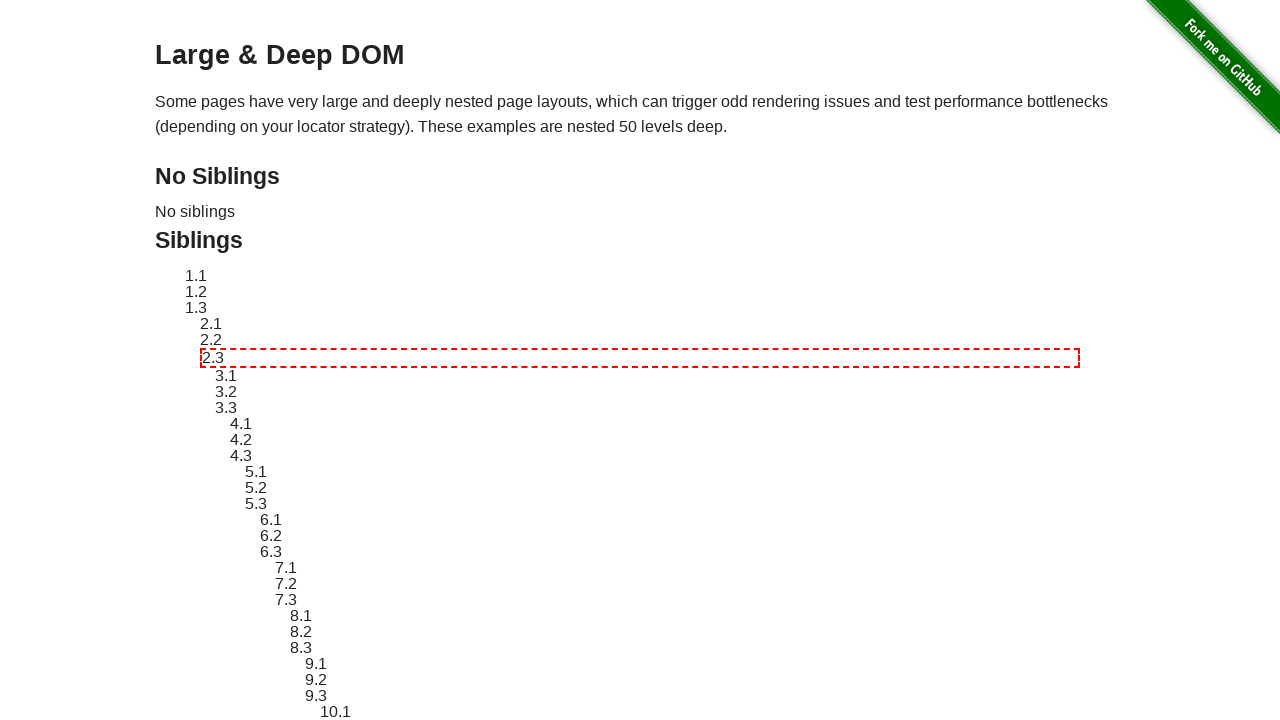

Waited 3 seconds to observe the highlight effect
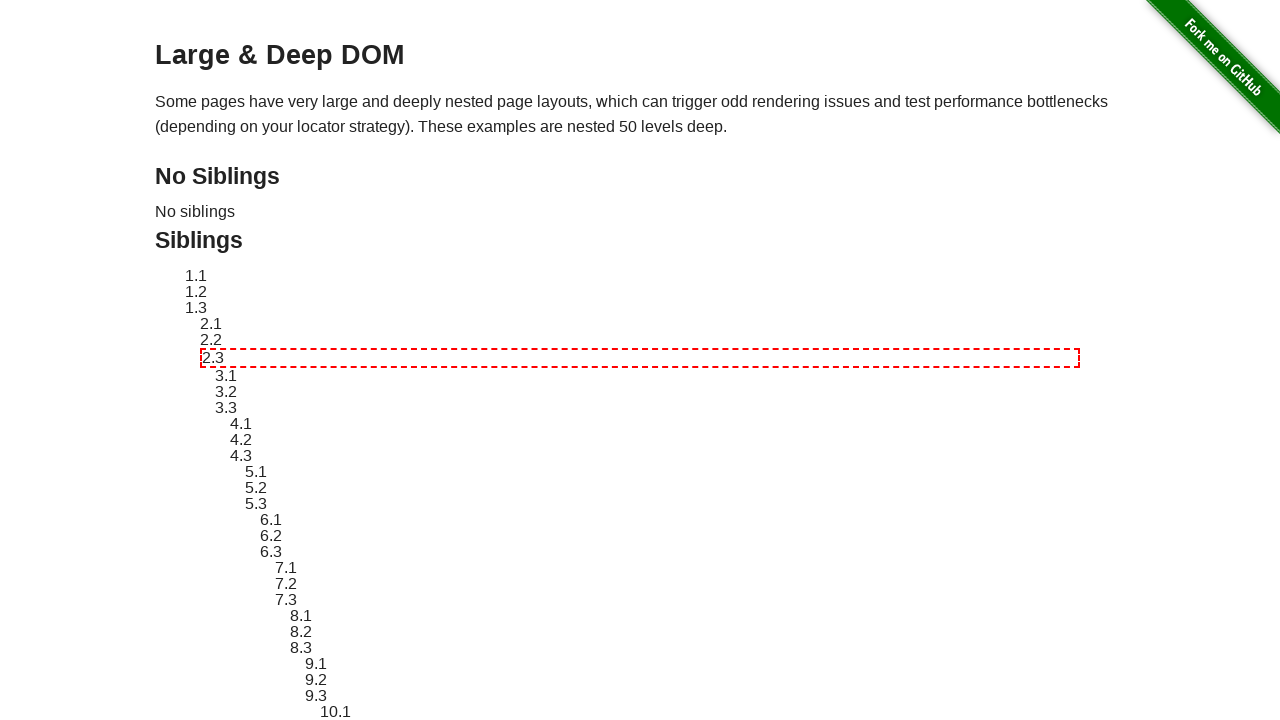

Removed highlight styling from element
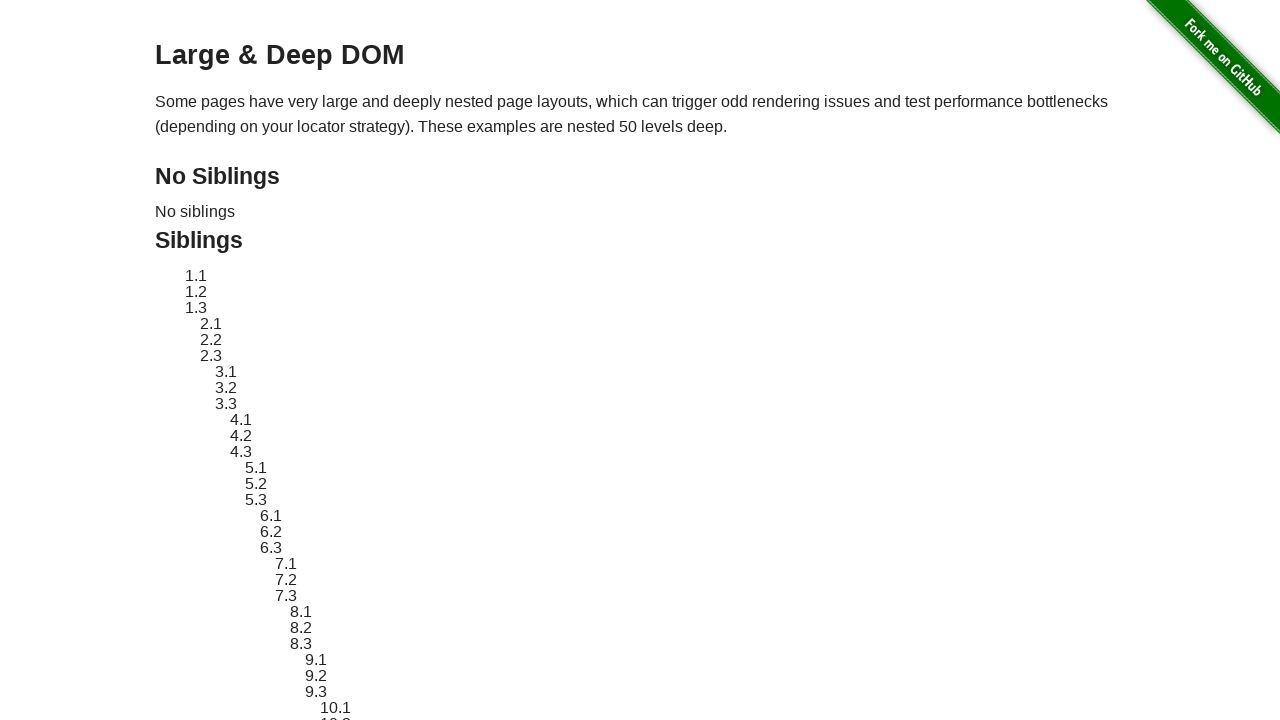

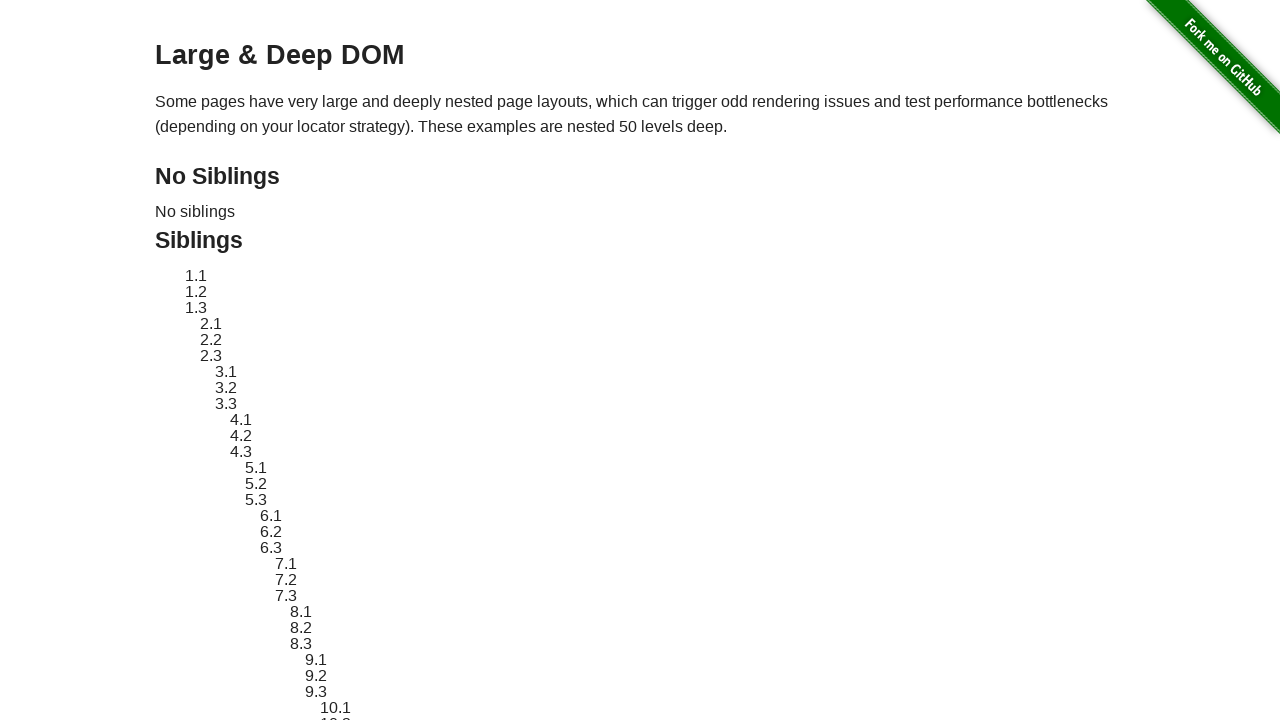